Tests the timer alert button that shows an alert after a delay and accepts it

Starting URL: https://demoqa.com/alerts/

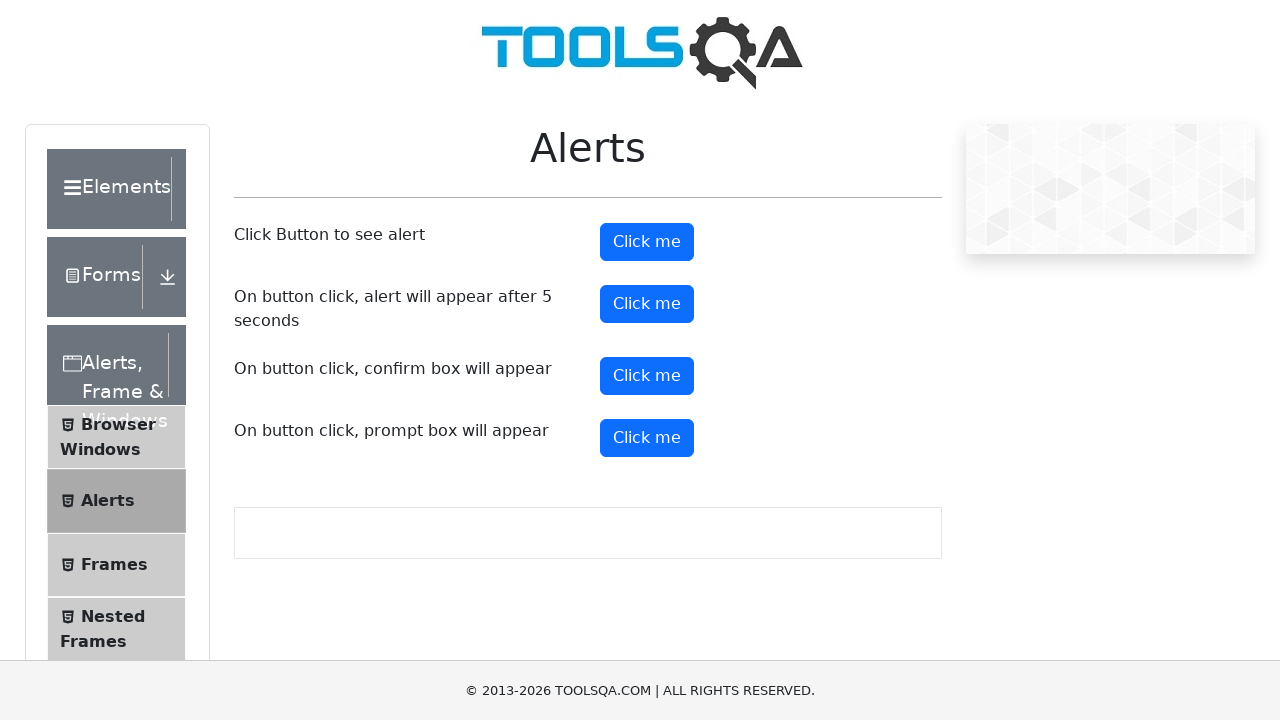

Clicked the timer alert button at (647, 304) on #timerAlertButton
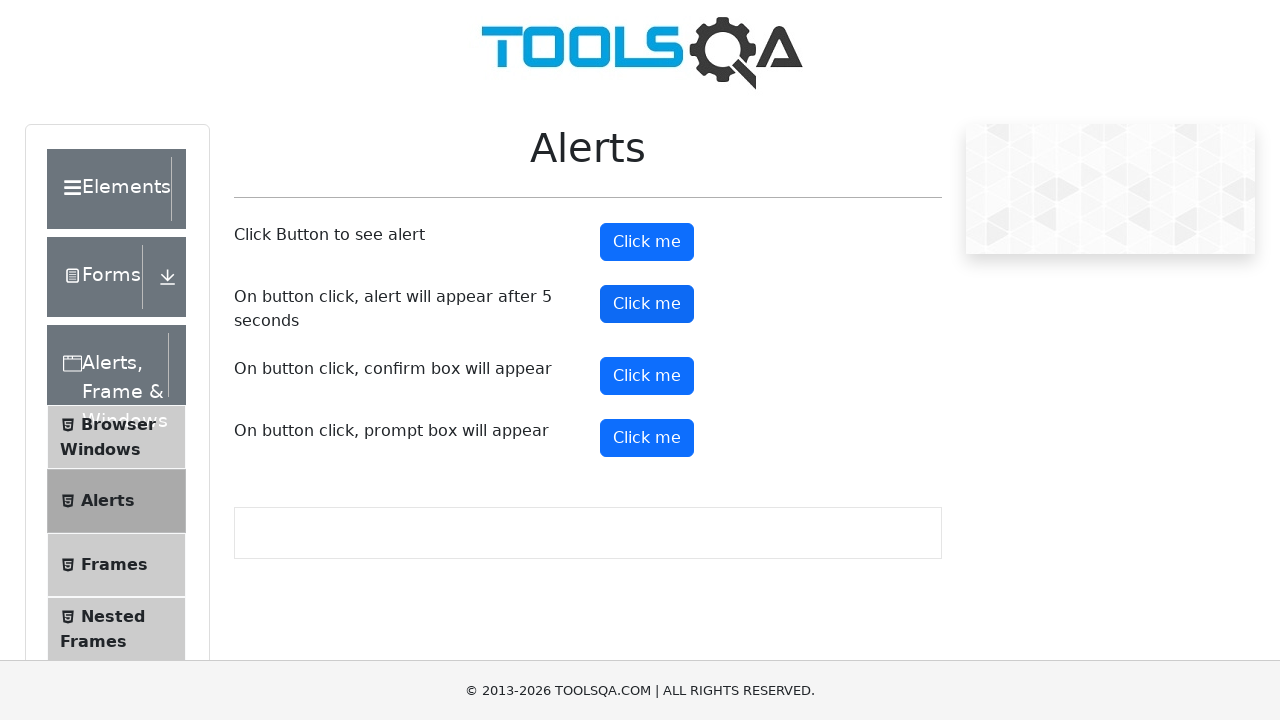

Set up dialog handler to accept the alert
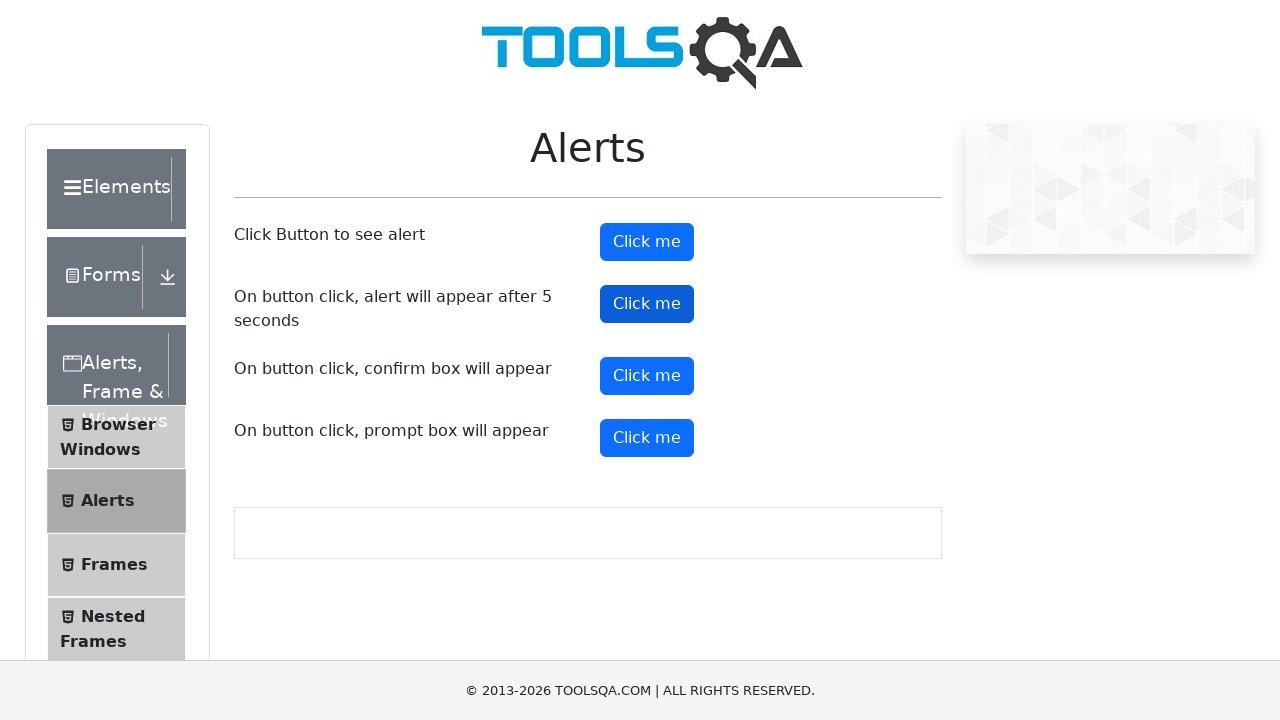

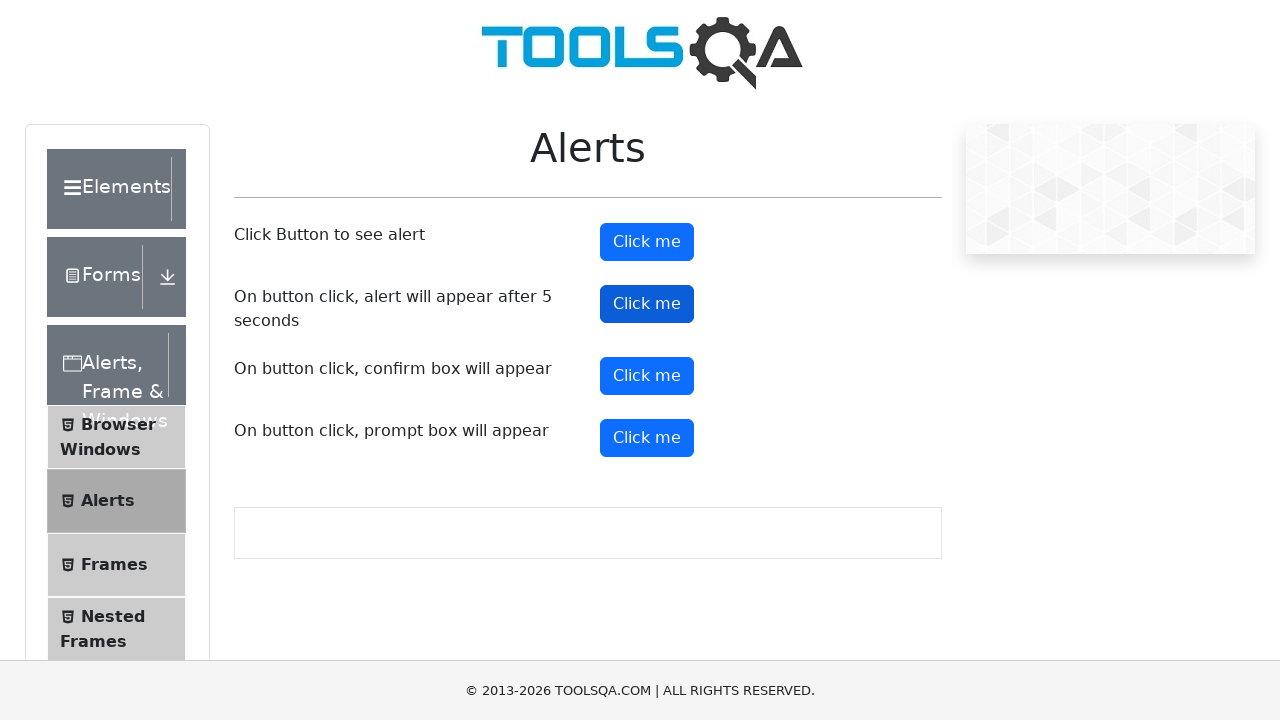